Tests filtering to display only completed items

Starting URL: https://demo.playwright.dev/todomvc

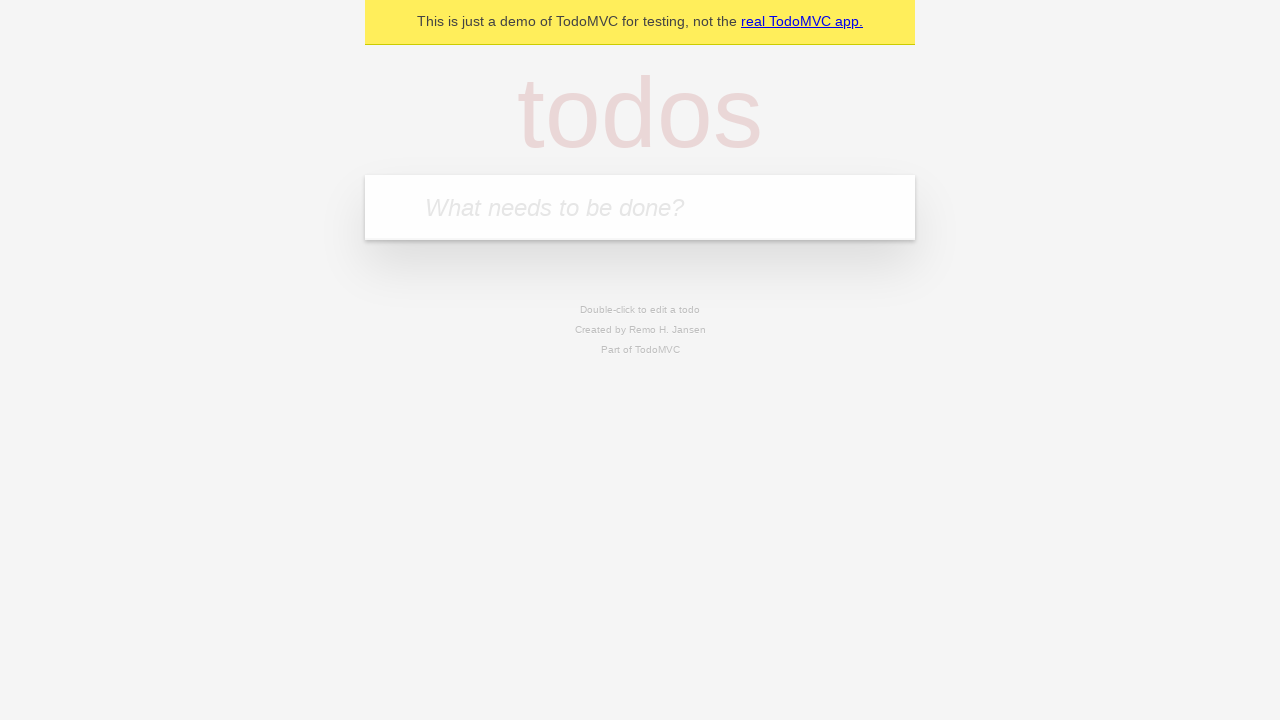

Filled todo input with 'buy some cheese' on internal:attr=[placeholder="What needs to be done?"i]
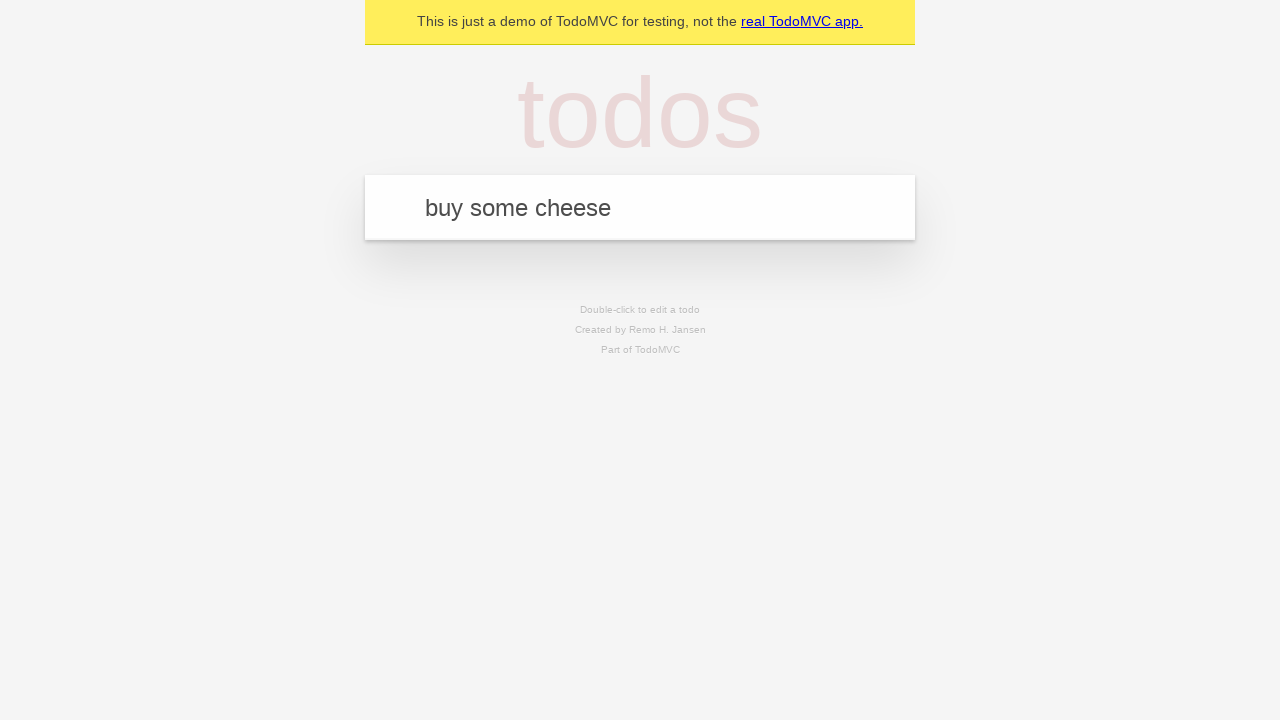

Pressed Enter to add todo 'buy some cheese' on internal:attr=[placeholder="What needs to be done?"i]
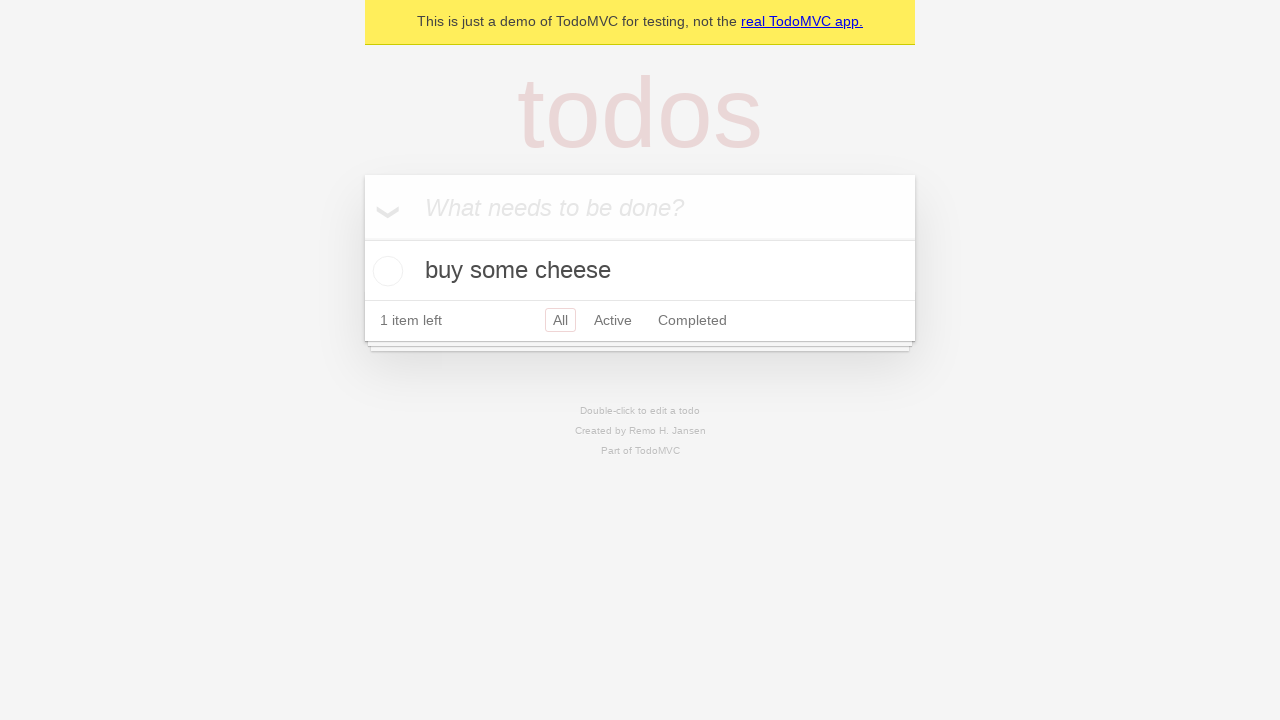

Filled todo input with 'feed the cat' on internal:attr=[placeholder="What needs to be done?"i]
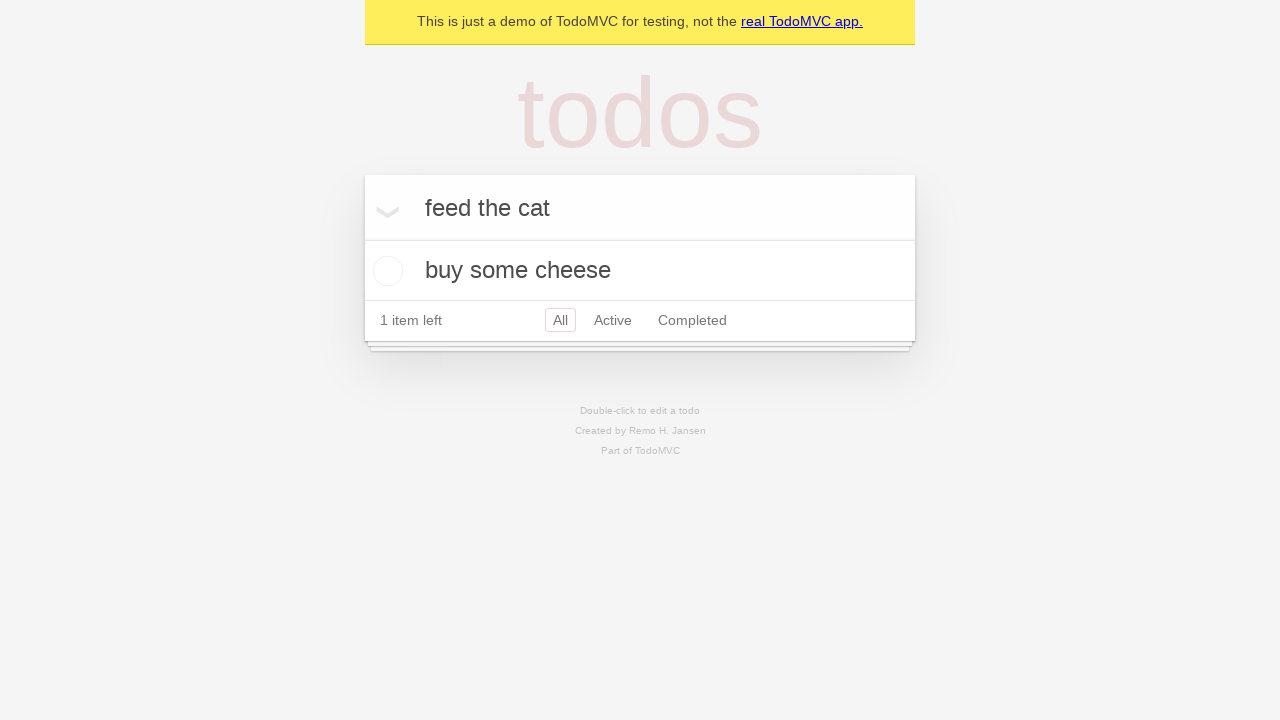

Pressed Enter to add todo 'feed the cat' on internal:attr=[placeholder="What needs to be done?"i]
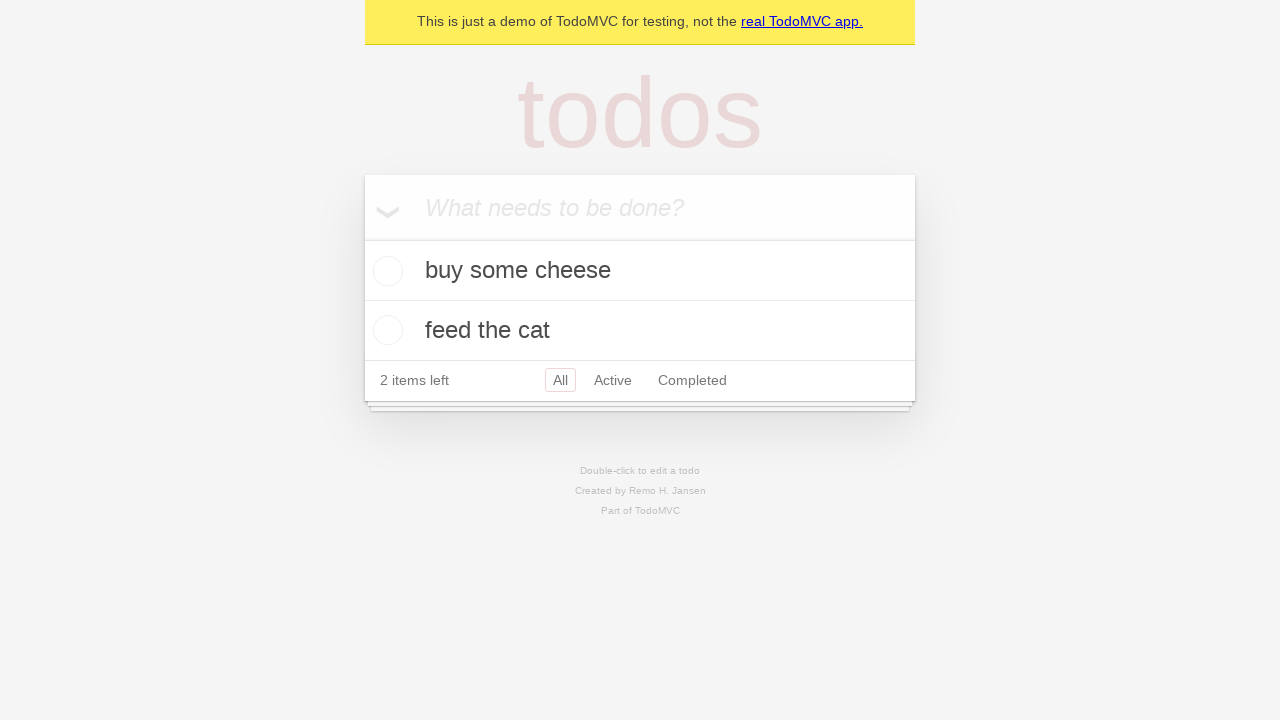

Filled todo input with 'book a doctors appointment' on internal:attr=[placeholder="What needs to be done?"i]
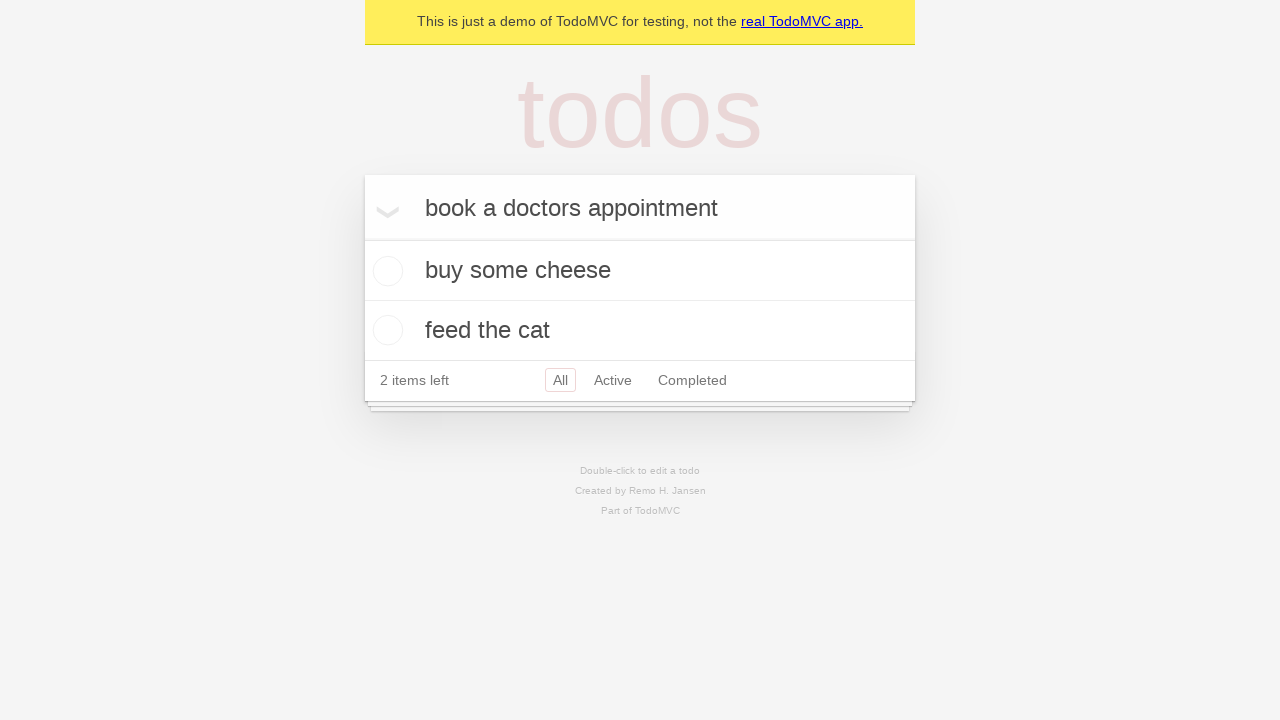

Pressed Enter to add todo 'book a doctors appointment' on internal:attr=[placeholder="What needs to be done?"i]
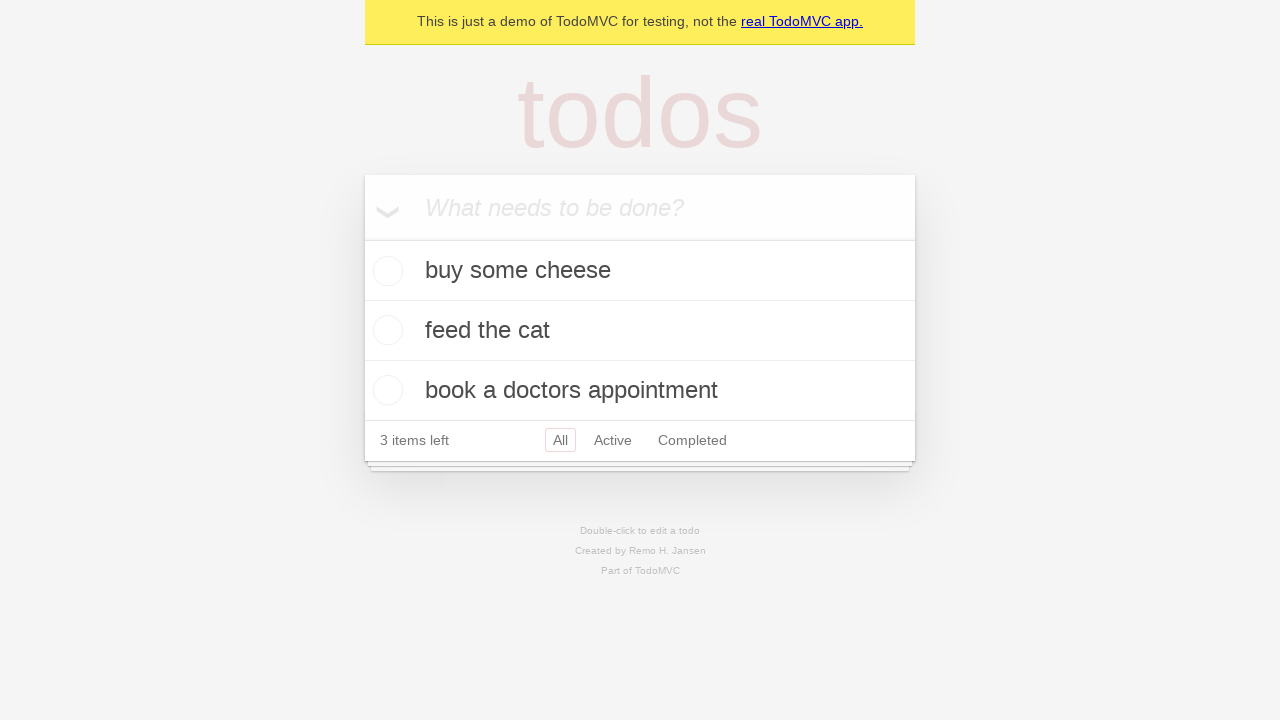

Waited for all 3 todo items to load
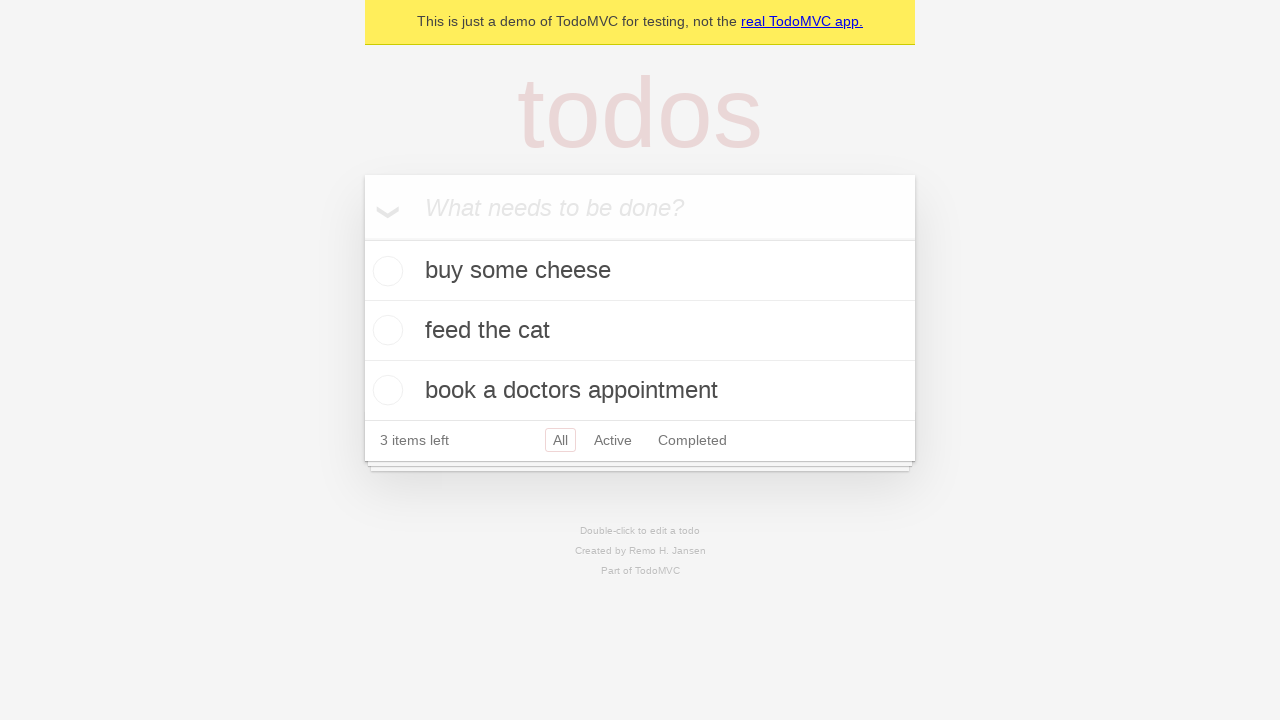

Checked the second todo item as completed at (385, 330) on [data-testid='todo-item'] >> nth=1 >> internal:role=checkbox
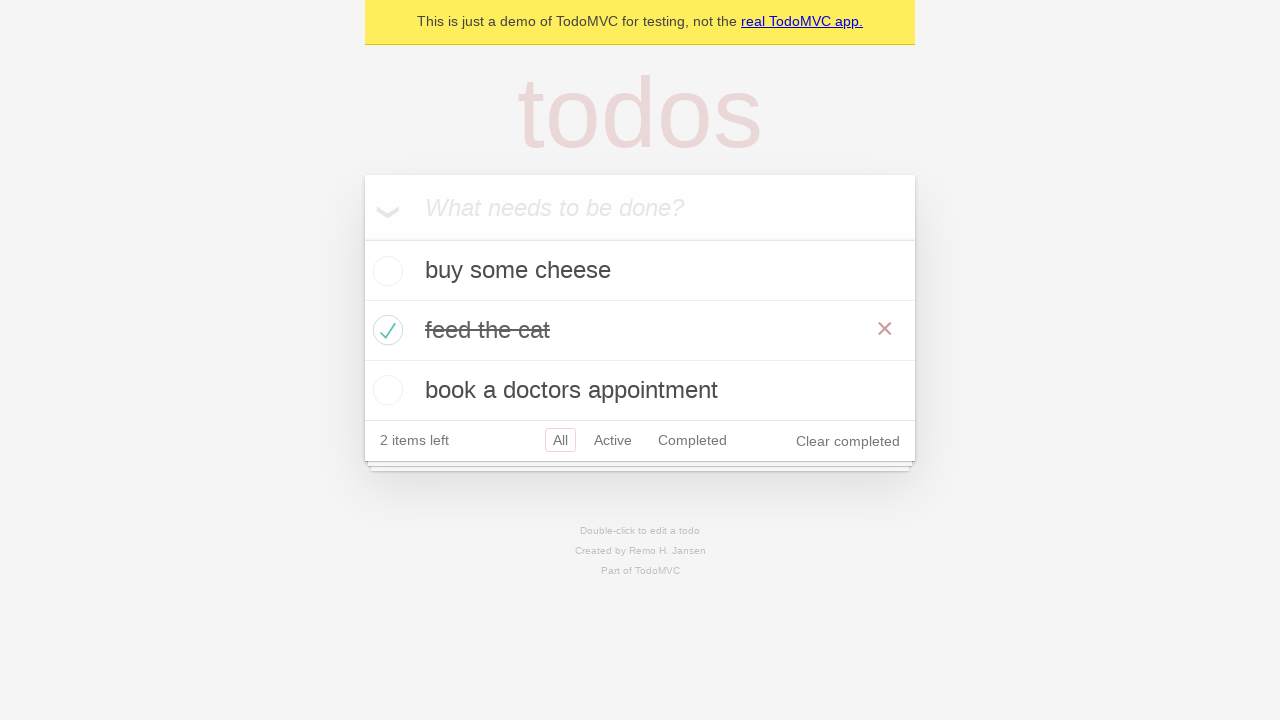

Clicked Completed filter to display only completed items at (692, 440) on internal:role=link[name="Completed"i]
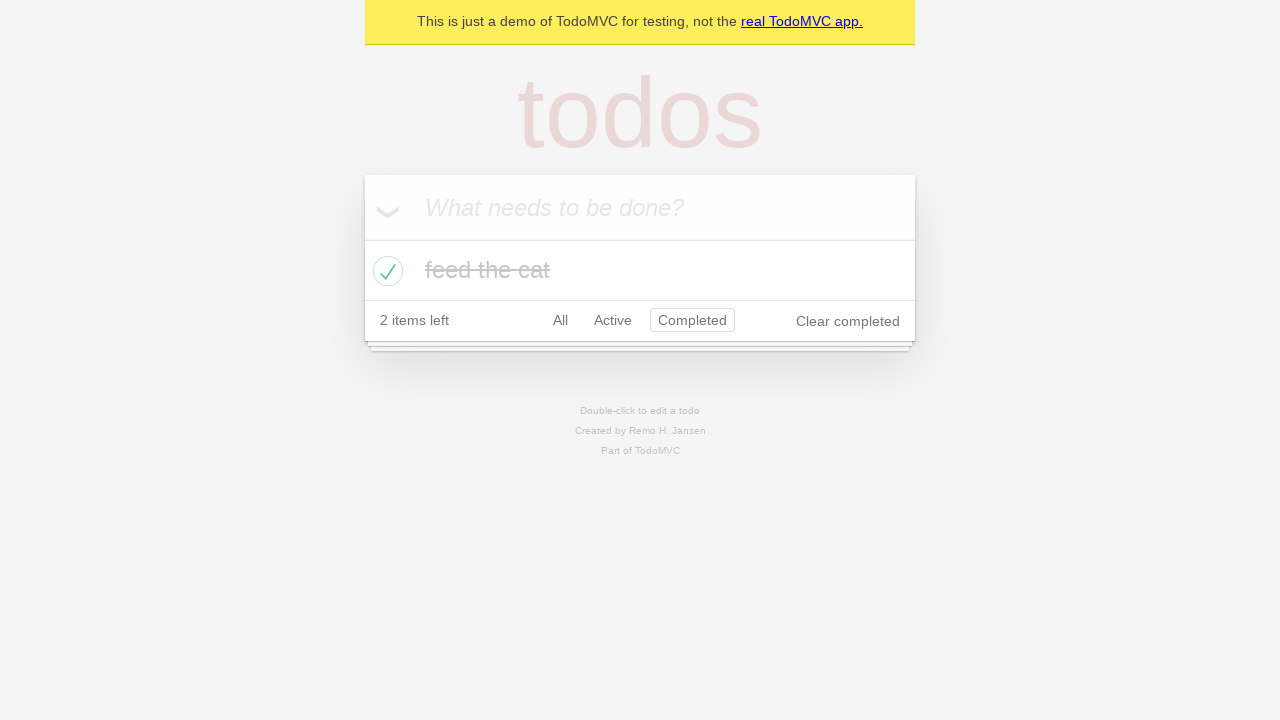

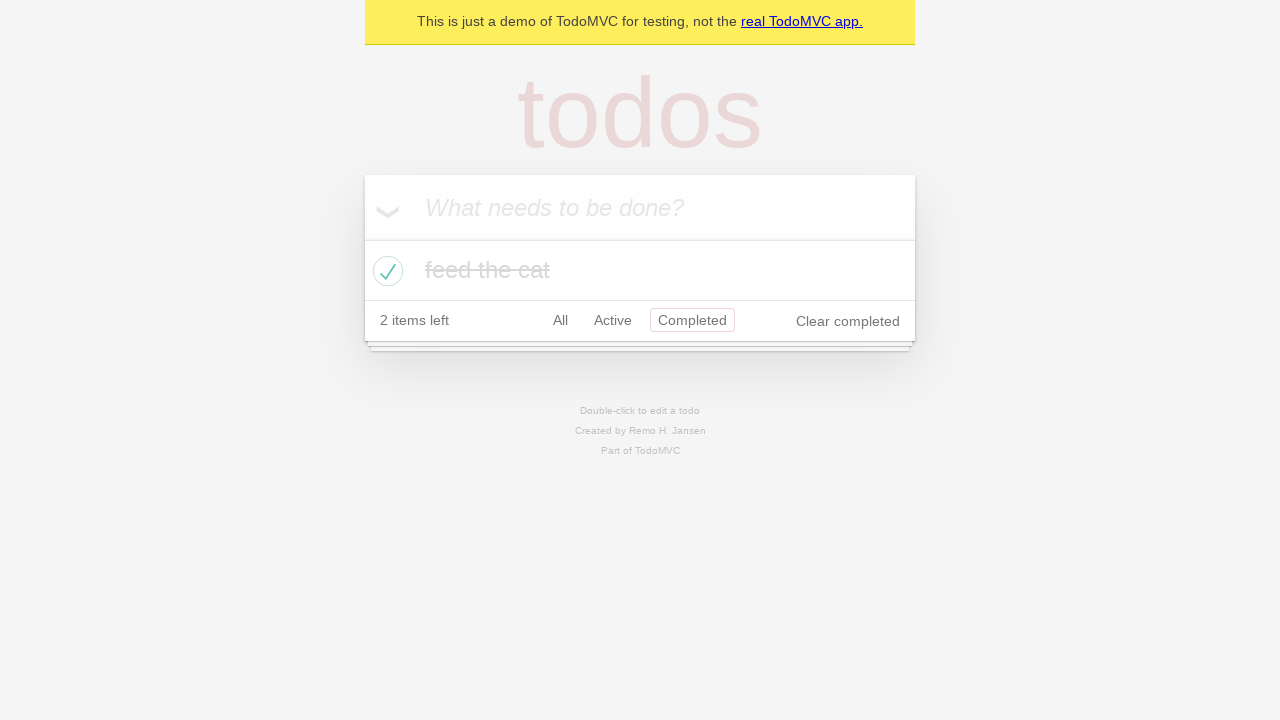